Tests JavaScript Confirm dialog by clicking the second alert button, dismissing (canceling) the alert, and verifying the result text shows "You clicked: Cancel"

Starting URL: https://the-internet.herokuapp.com/javascript_alerts

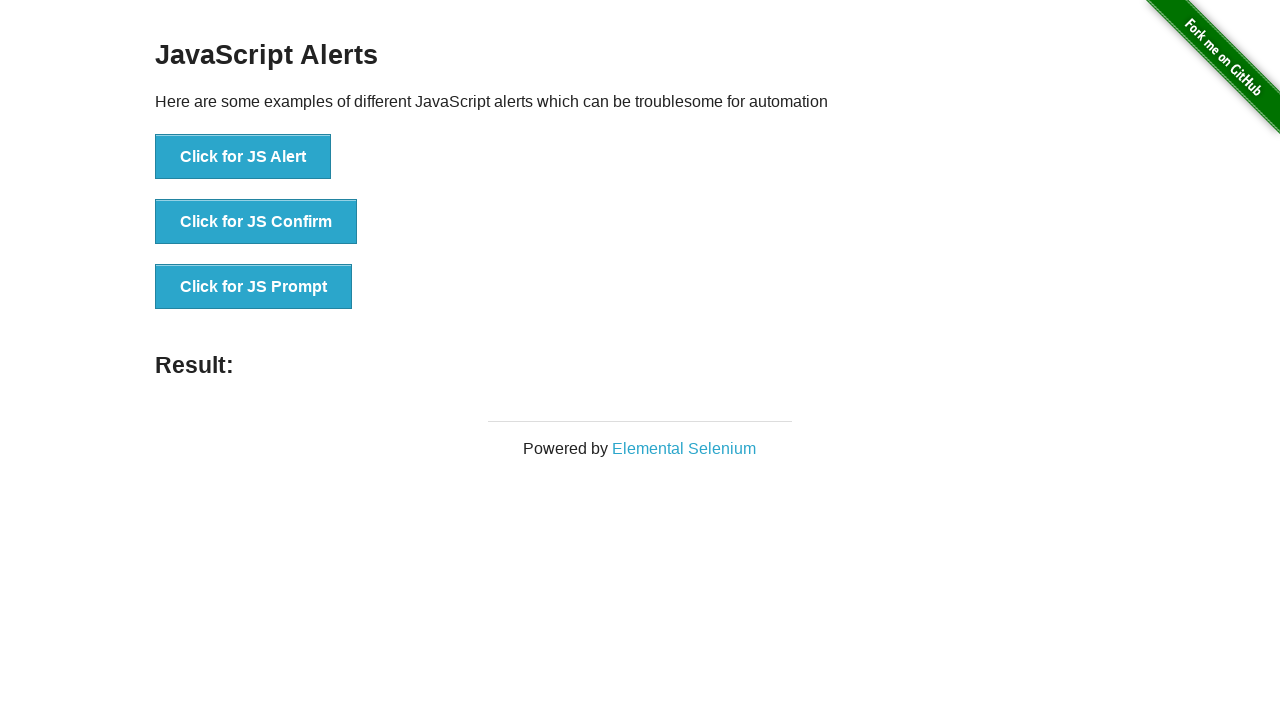

Set up dialog handler to dismiss confirm dialogs
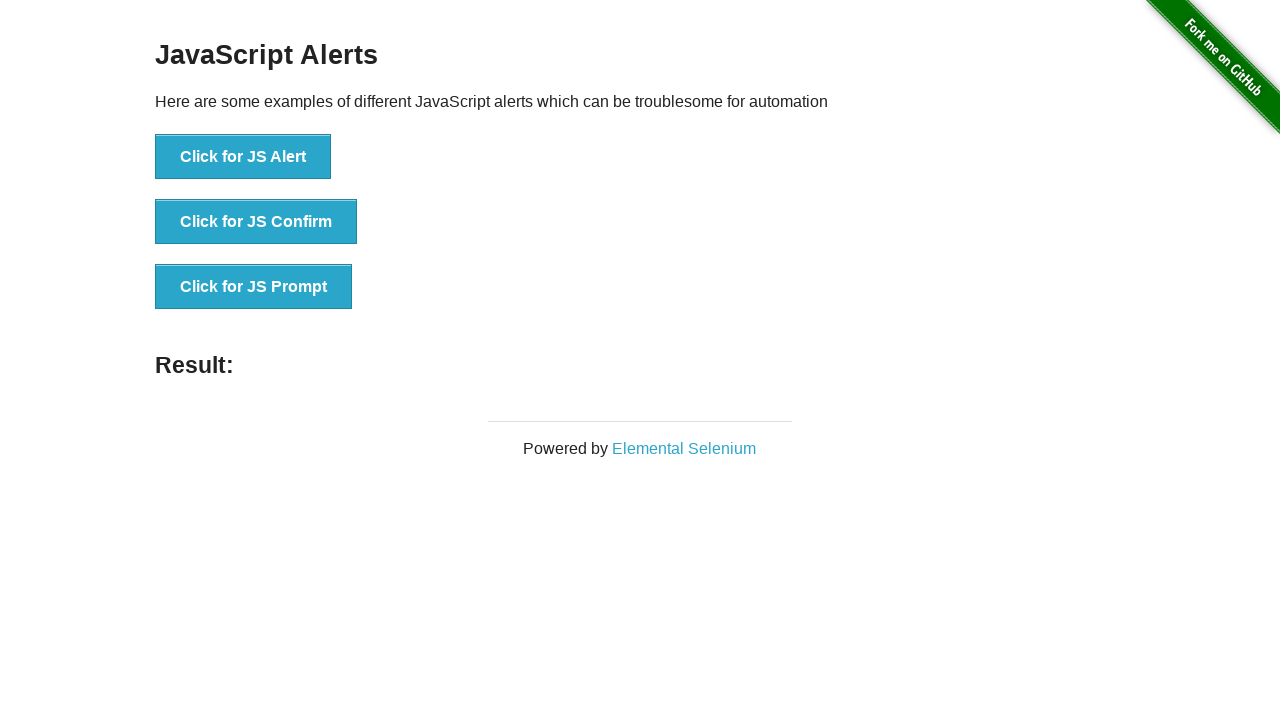

Clicked the JS Confirm button at (256, 222) on xpath=//*[text()='Click for JS Confirm']
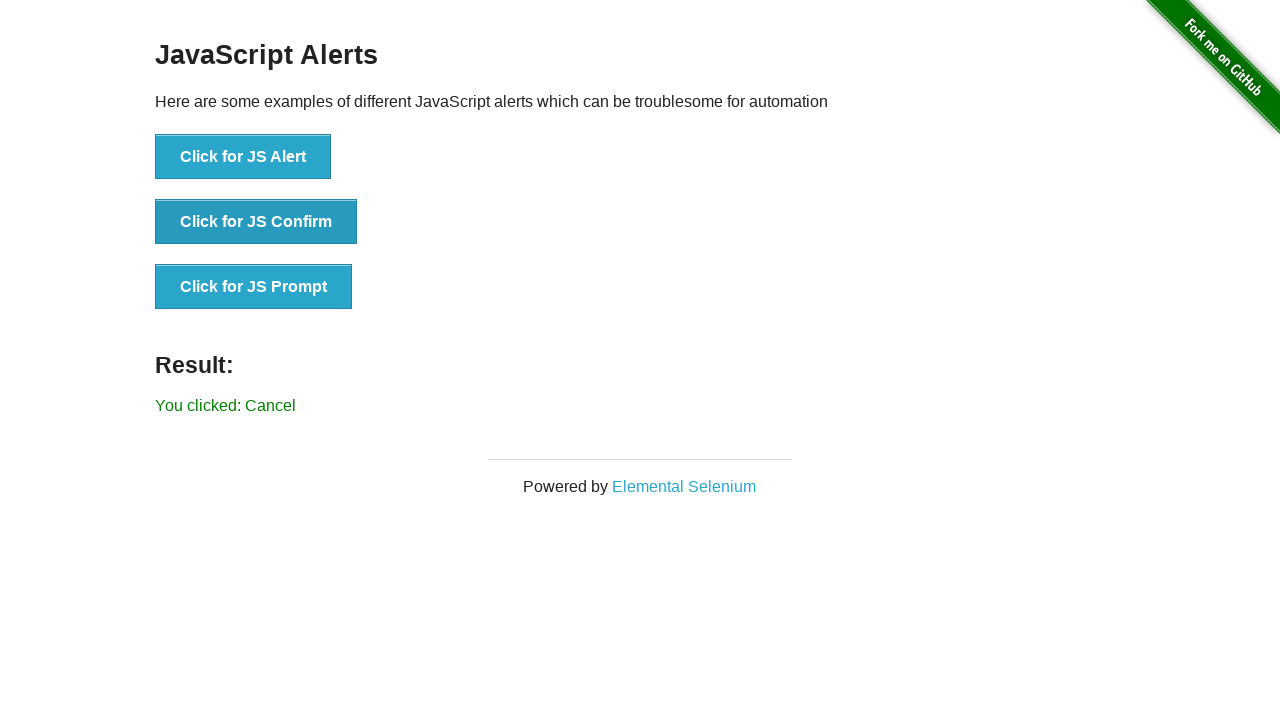

Result element appeared after confirm dialog was dismissed
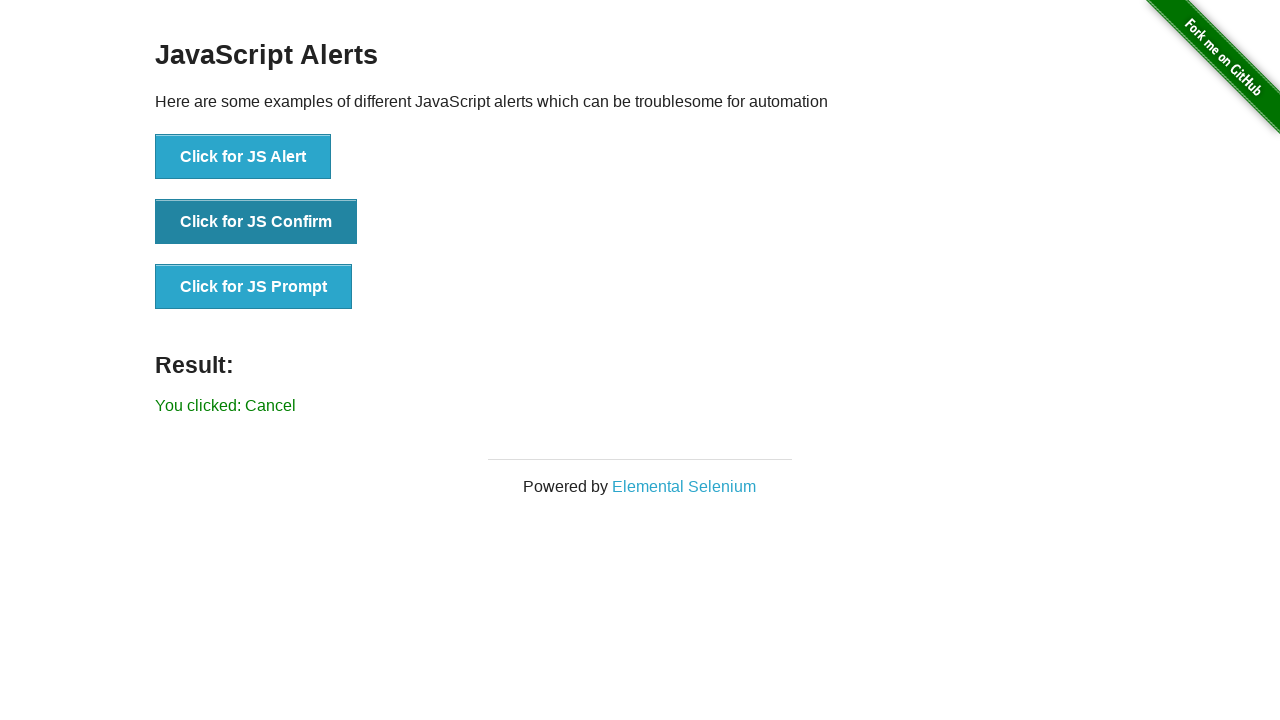

Retrieved result text from result element
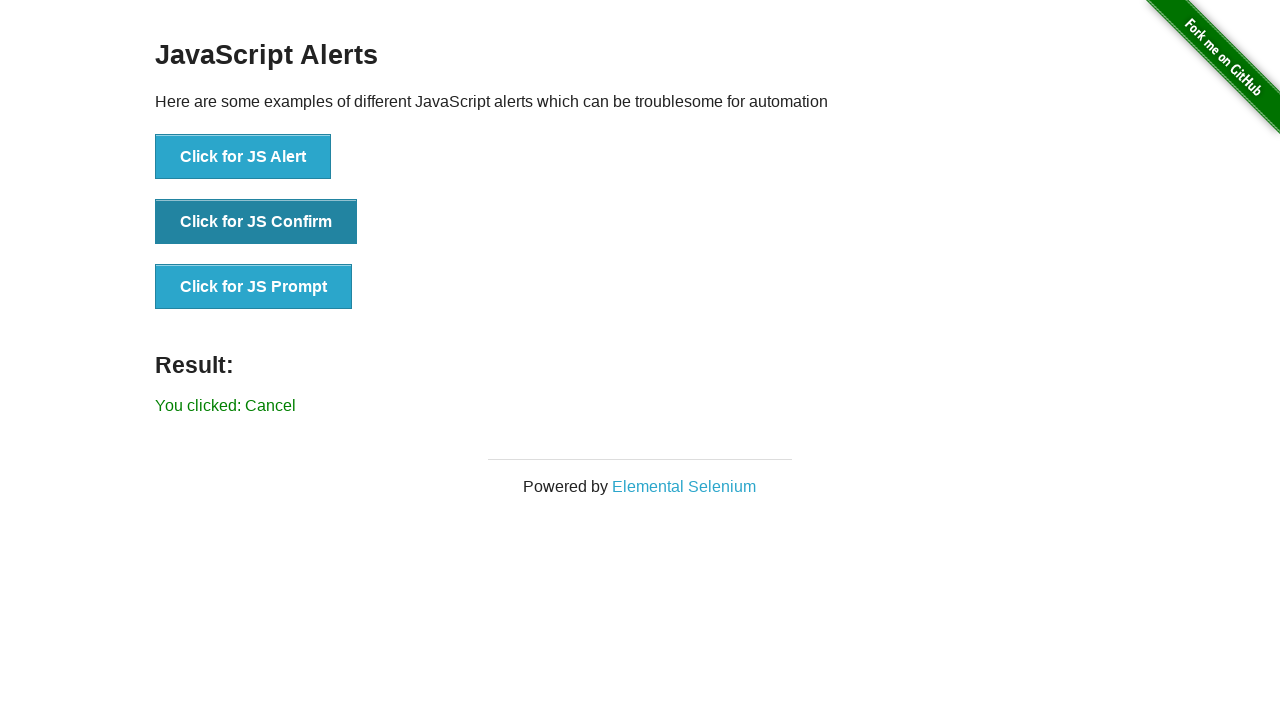

Verified result text shows 'You clicked: Cancel'
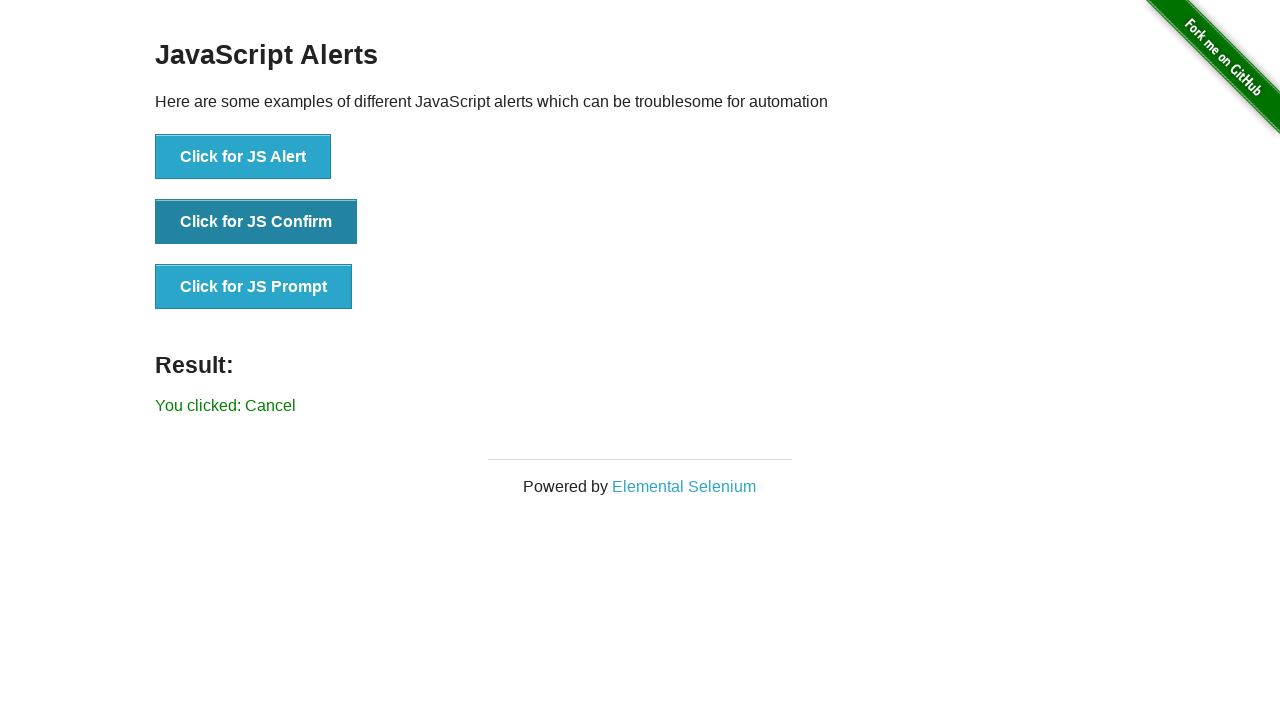

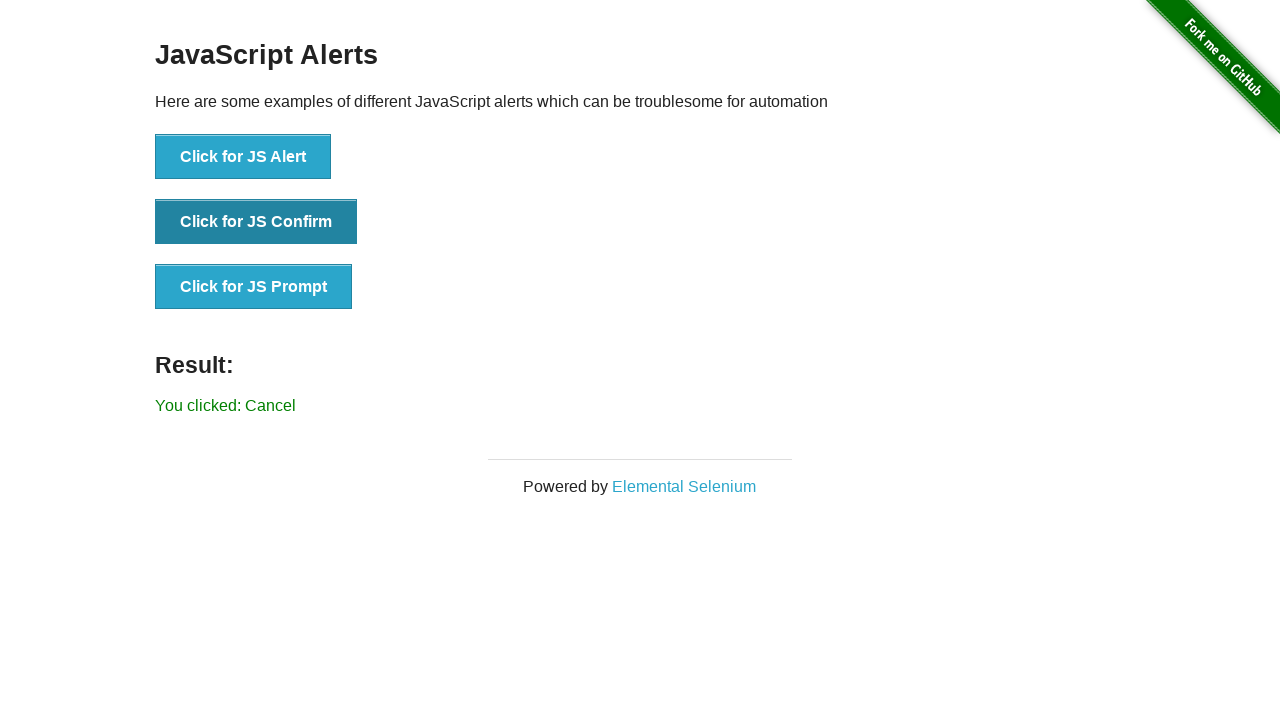